Tests dropdown selection functionality on a registration form by using keyboard navigation (arrow keys and enter) to select options from multiple dropdown fields

Starting URL: https://grotechminds.com/registration/

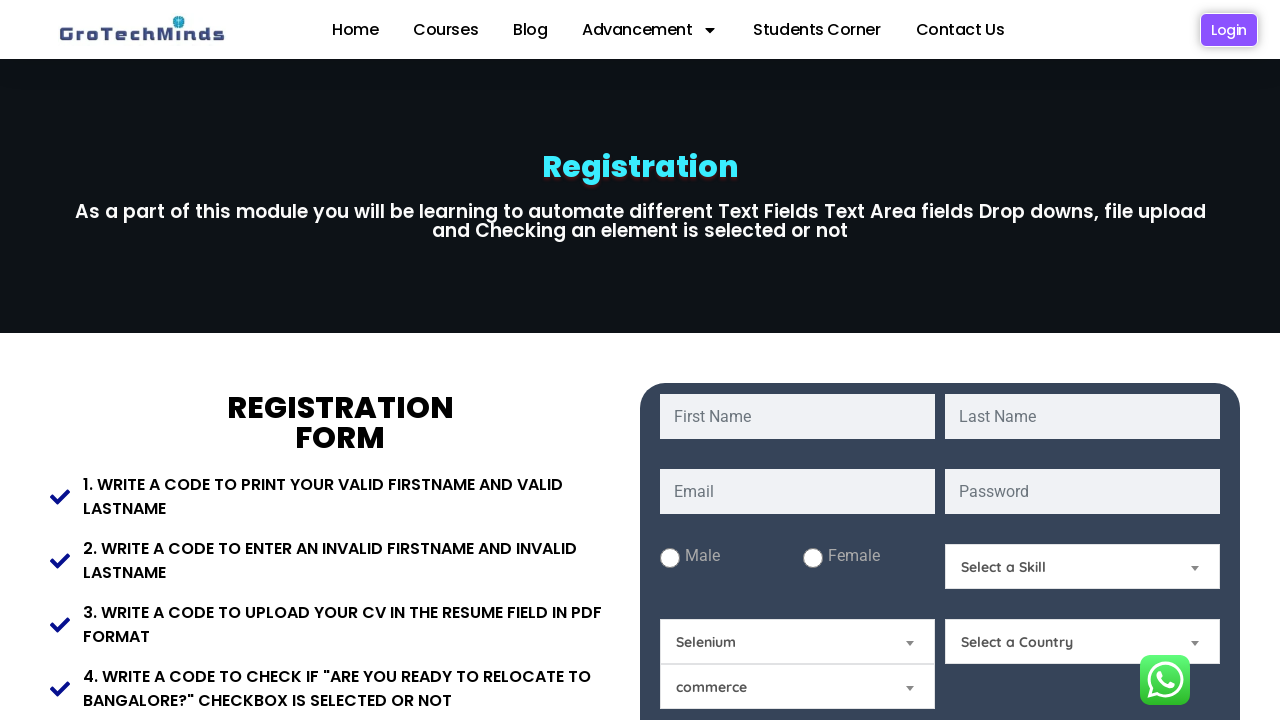

Pressed Enter to open Skills dropdown on select[name='Skills']
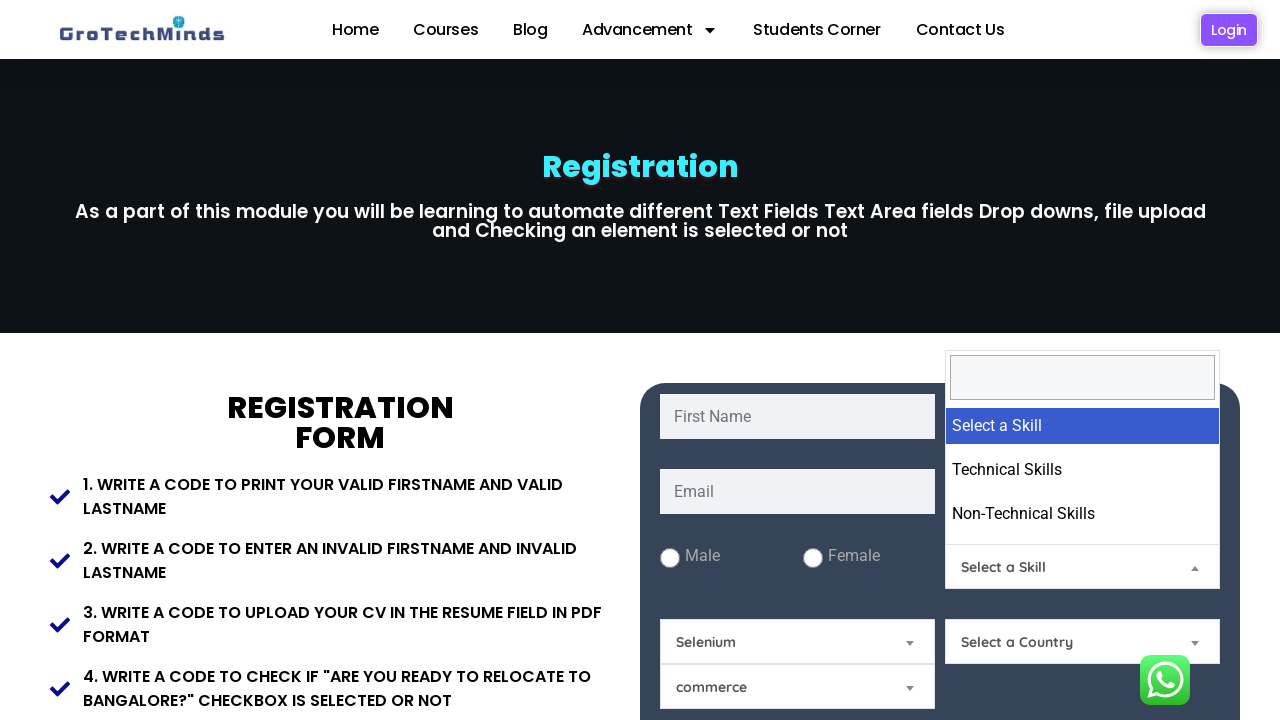

Pressed ArrowDown to navigate to first option in Skills dropdown on select[name='Skills']
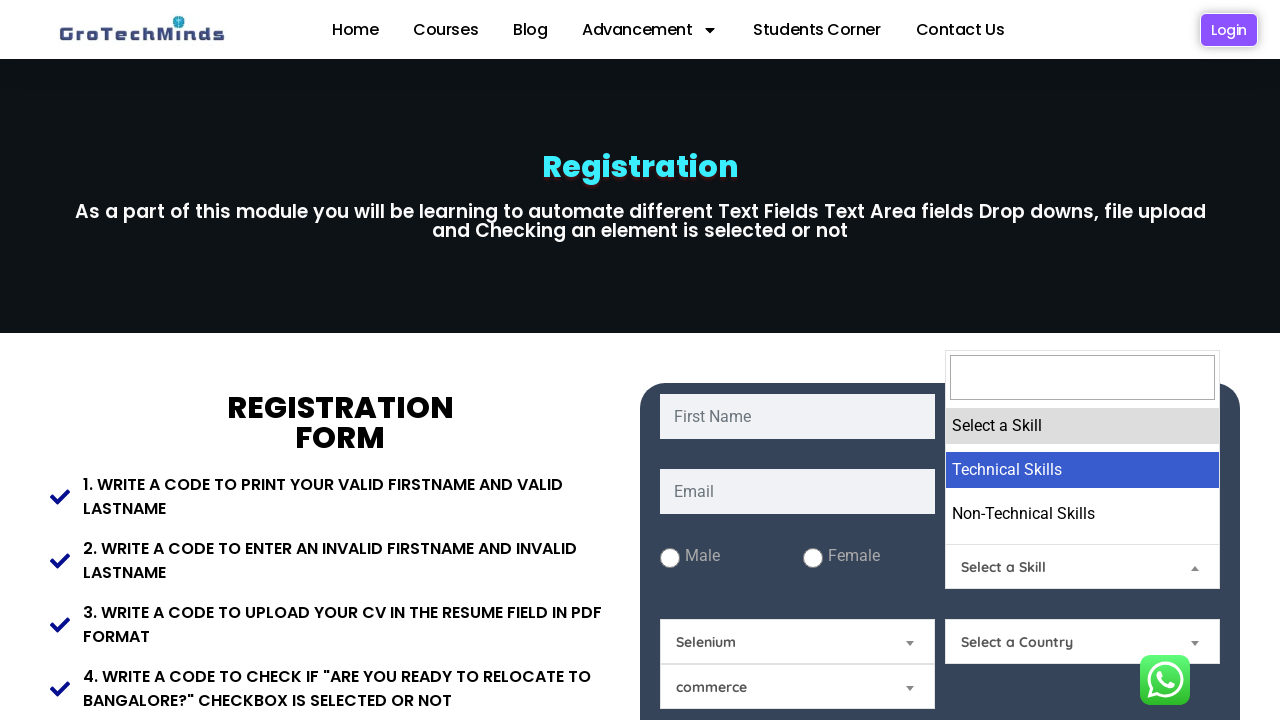

Pressed Enter to select first option in Skills dropdown on select[name='Skills']
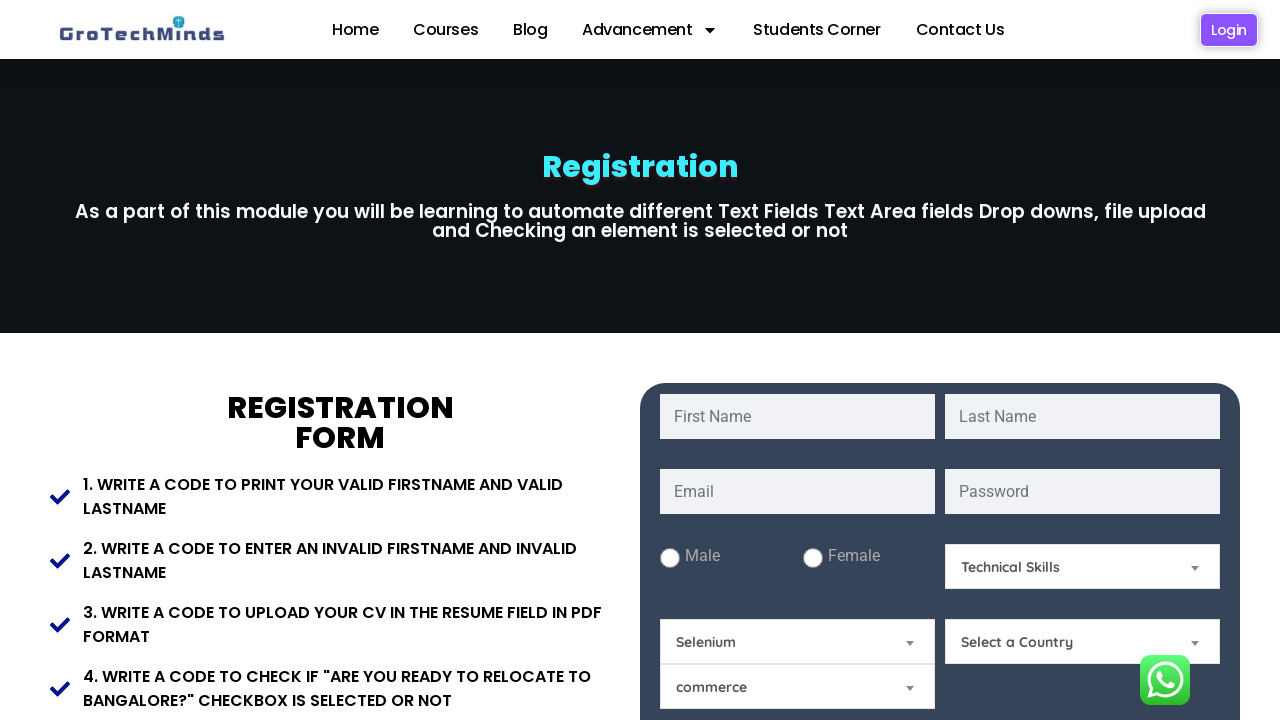

Pressed ArrowDown once in Technical Skills dropdown on select#technicalskills
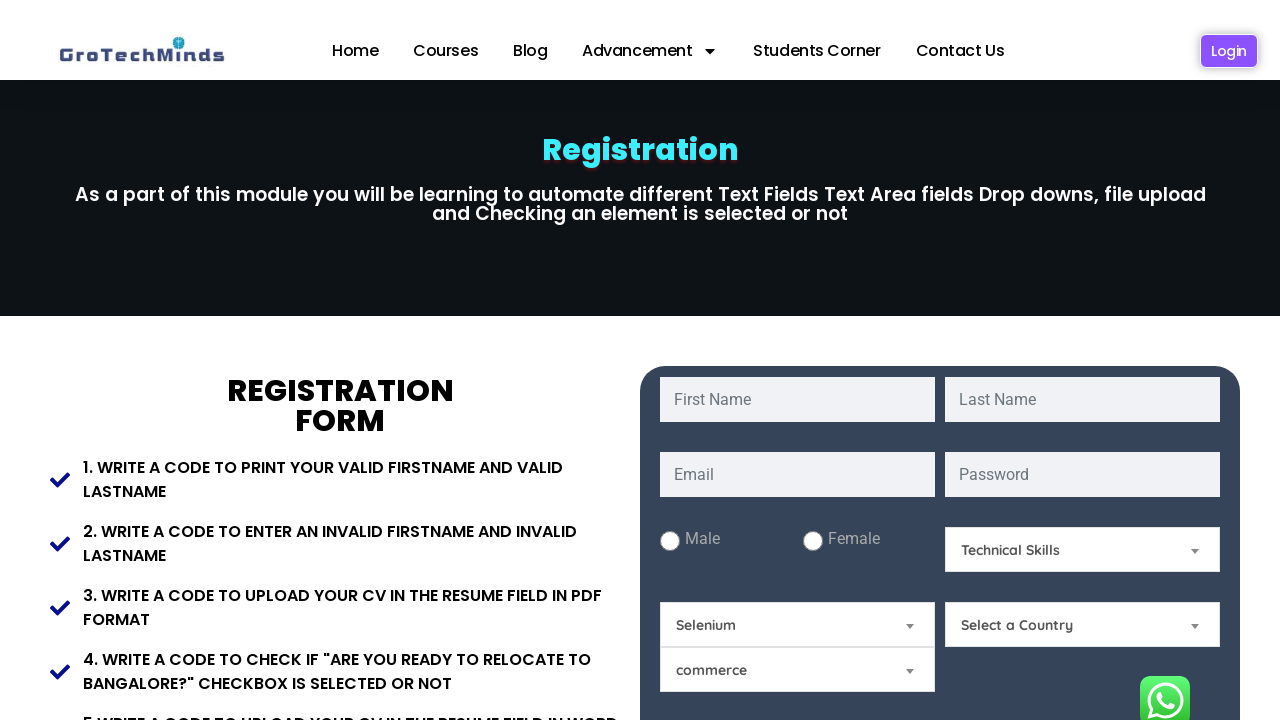

Pressed ArrowDown twice in Technical Skills dropdown on select#technicalskills
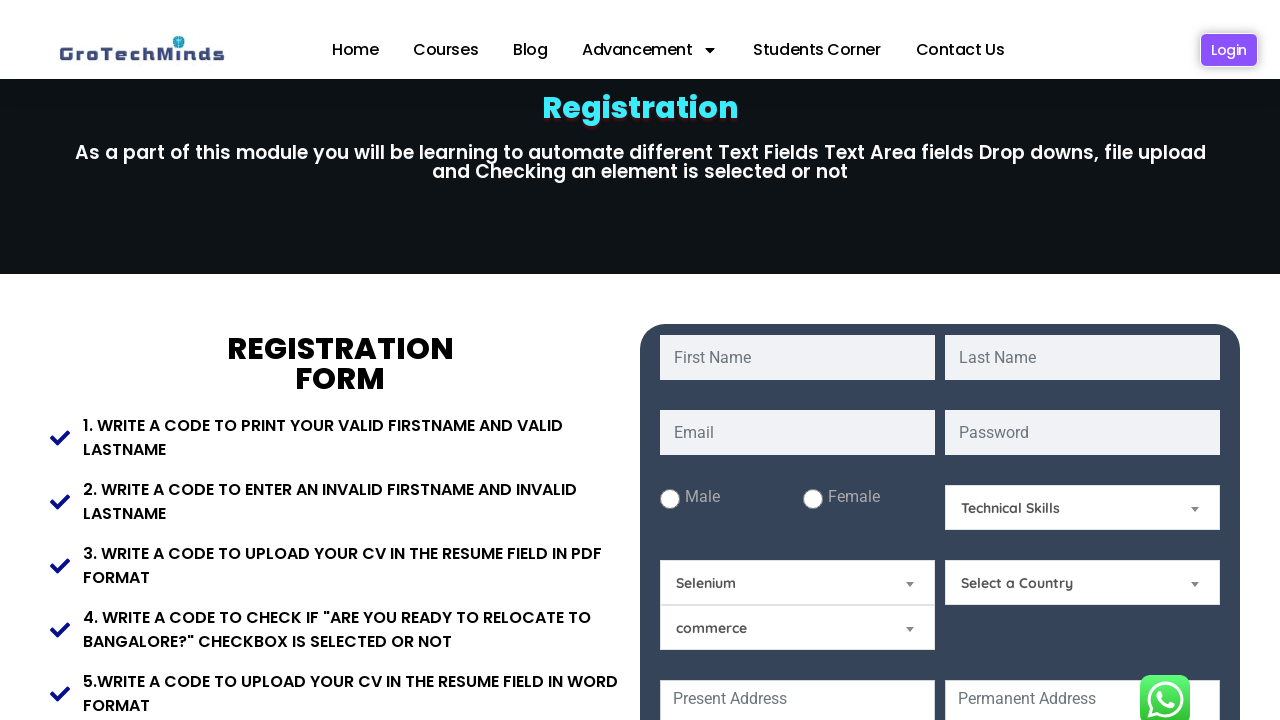

Pressed ArrowDown three times in Technical Skills dropdown on select#technicalskills
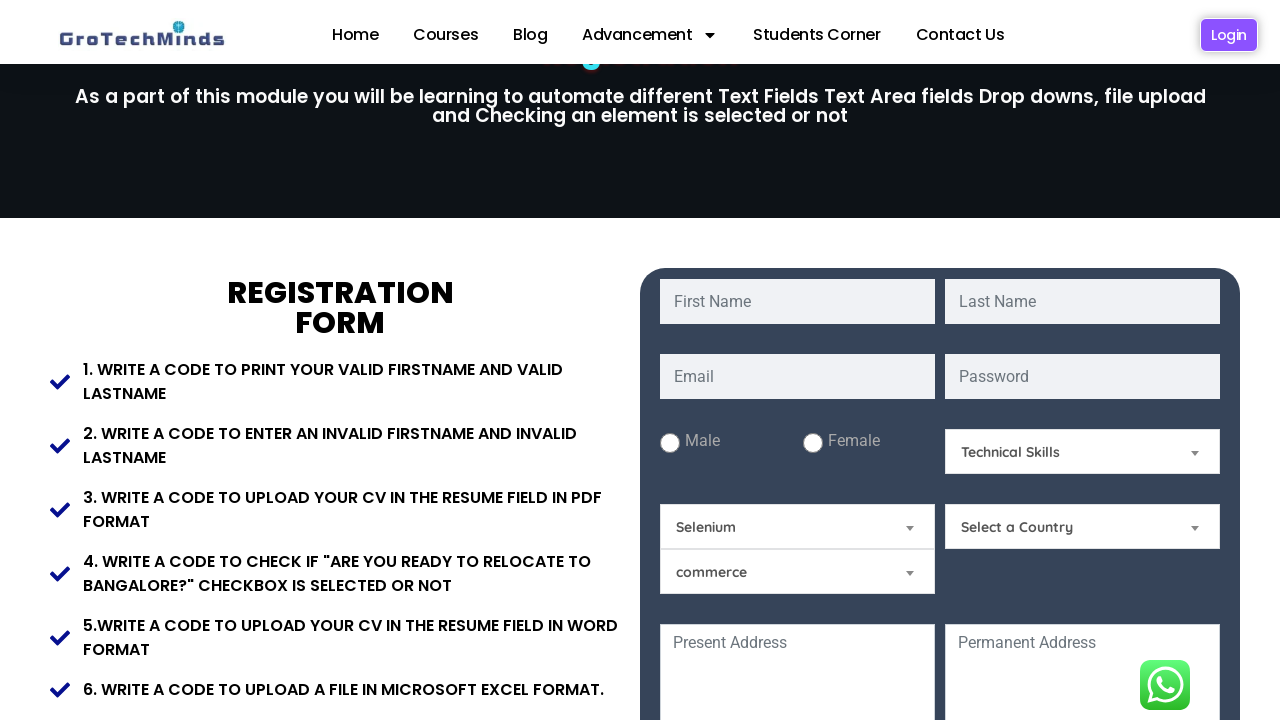

Pressed Enter to select third option in Technical Skills dropdown on select#technicalskills
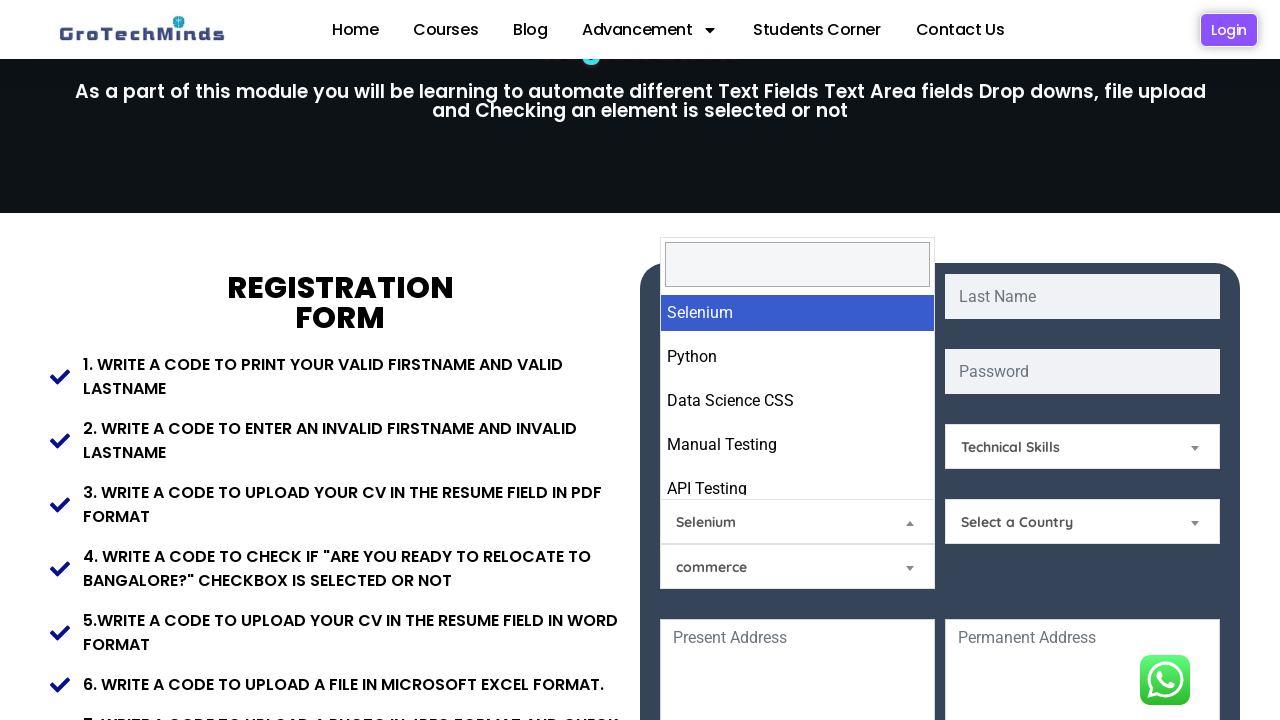

Pressed Enter to open Country dropdown on (//select[@name='Country'])[1]
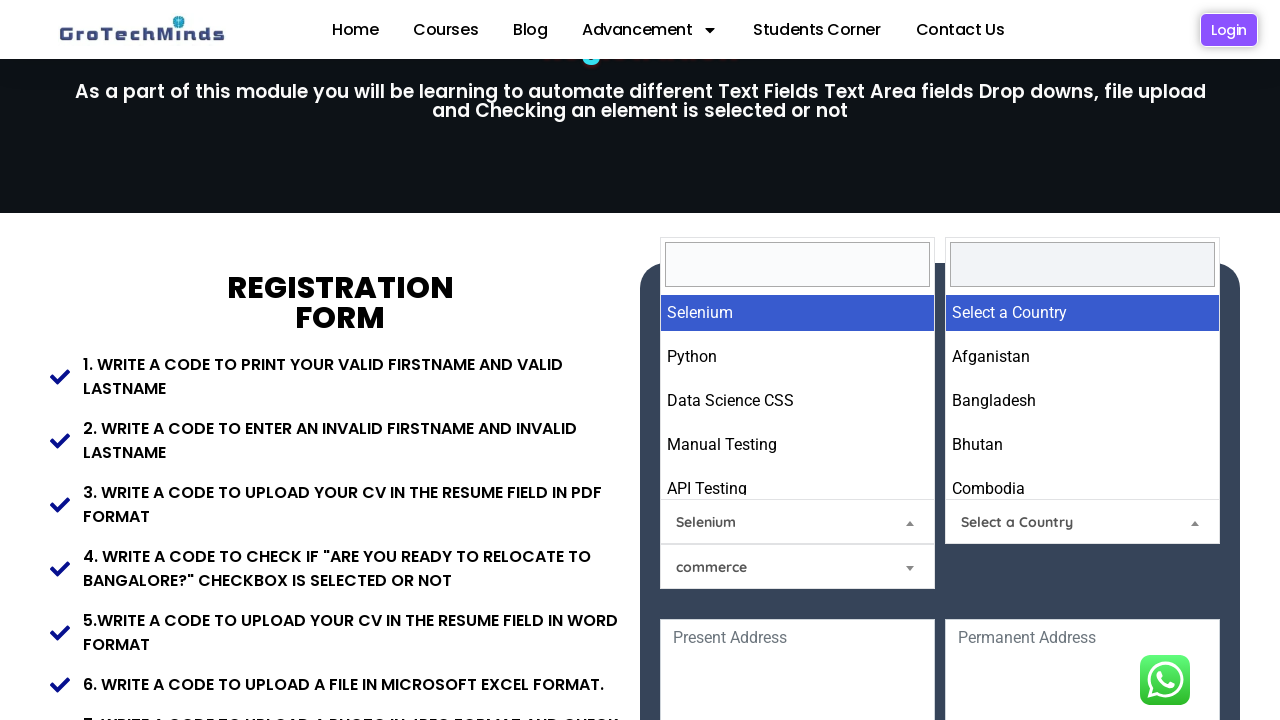

Pressed ArrowDown 1 times in Country dropdown on (//select[@name='Country'])[1]
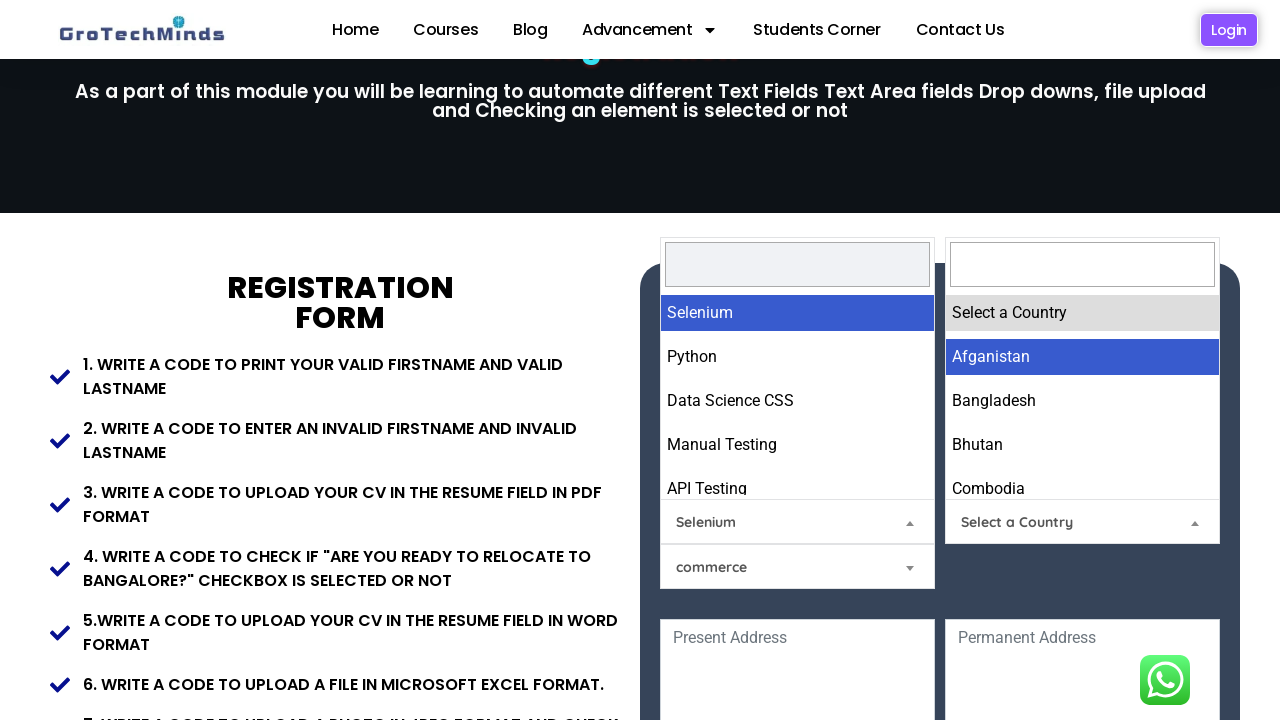

Pressed ArrowDown 2 times in Country dropdown on (//select[@name='Country'])[1]
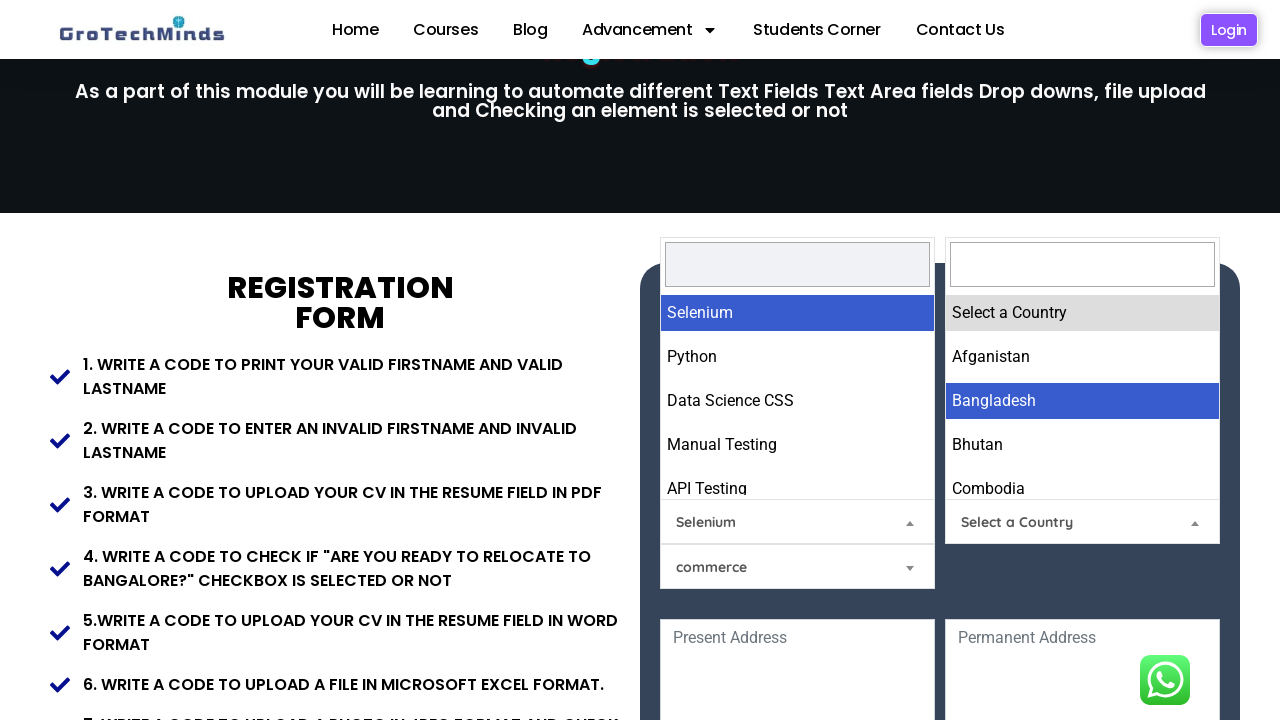

Pressed ArrowDown 3 times in Country dropdown on (//select[@name='Country'])[1]
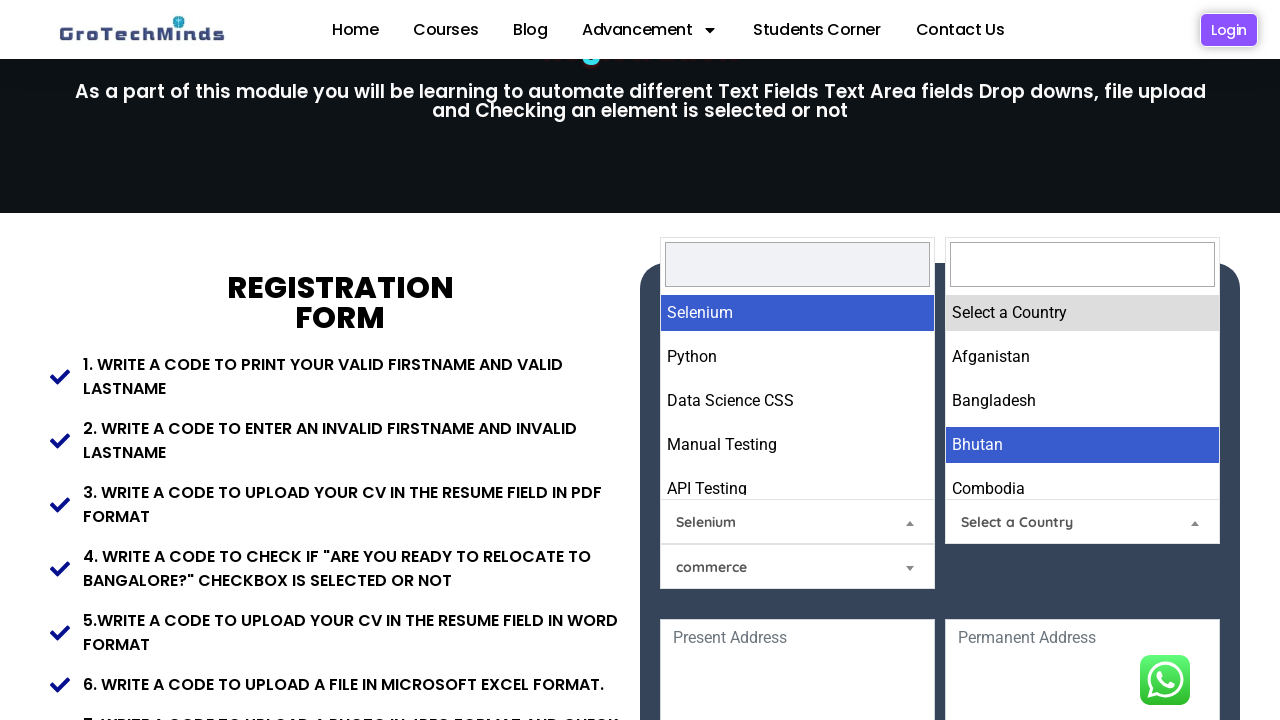

Pressed ArrowDown 4 times in Country dropdown on (//select[@name='Country'])[1]
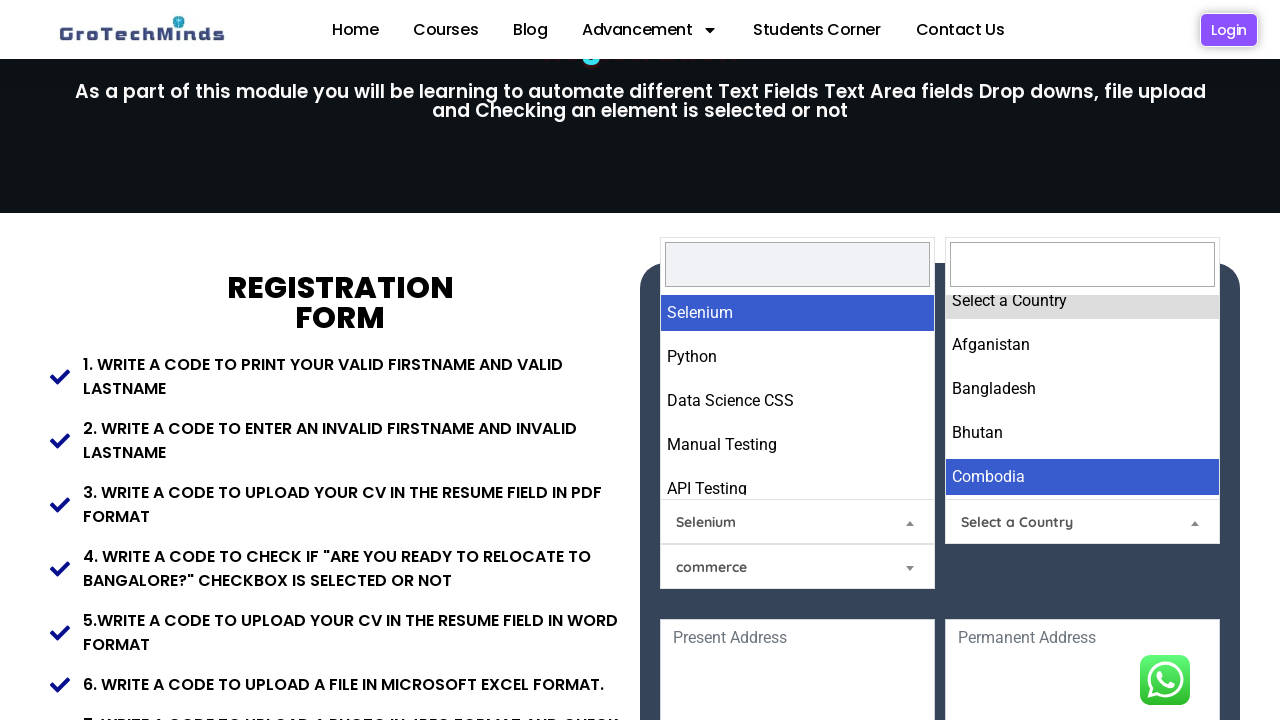

Pressed ArrowDown 5 times in Country dropdown on (//select[@name='Country'])[1]
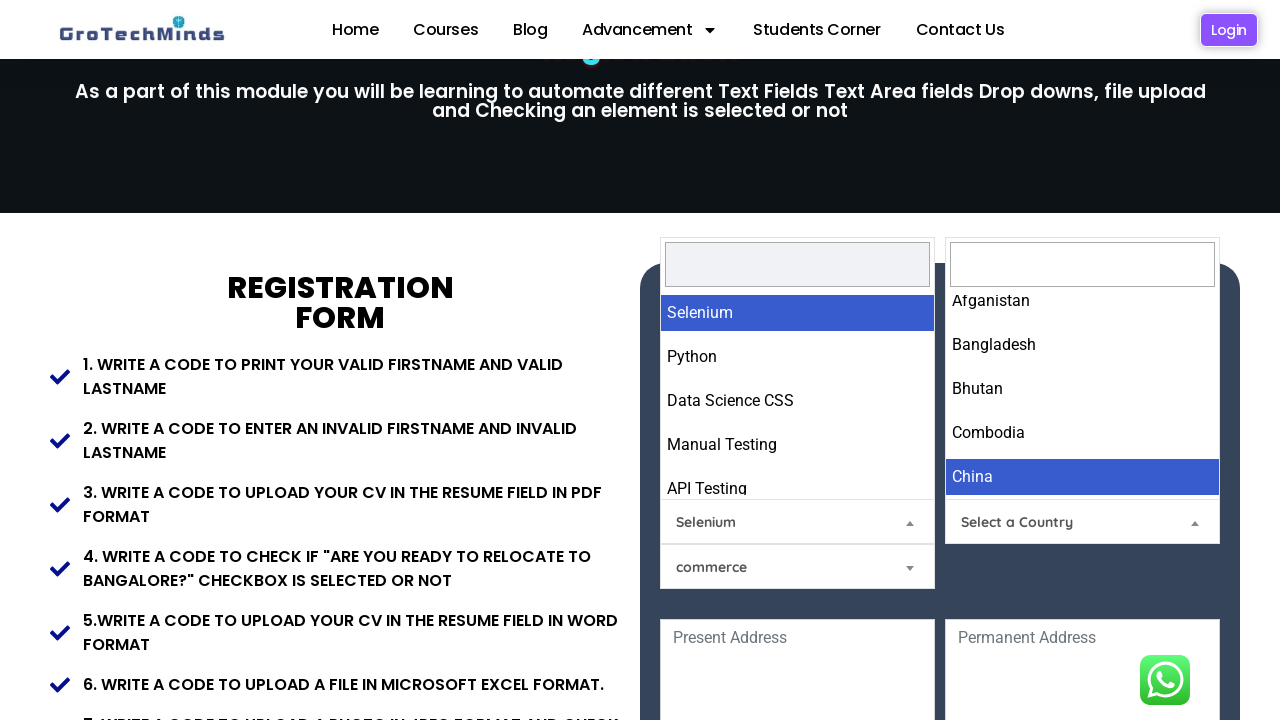

Pressed ArrowDown 6 times in Country dropdown on (//select[@name='Country'])[1]
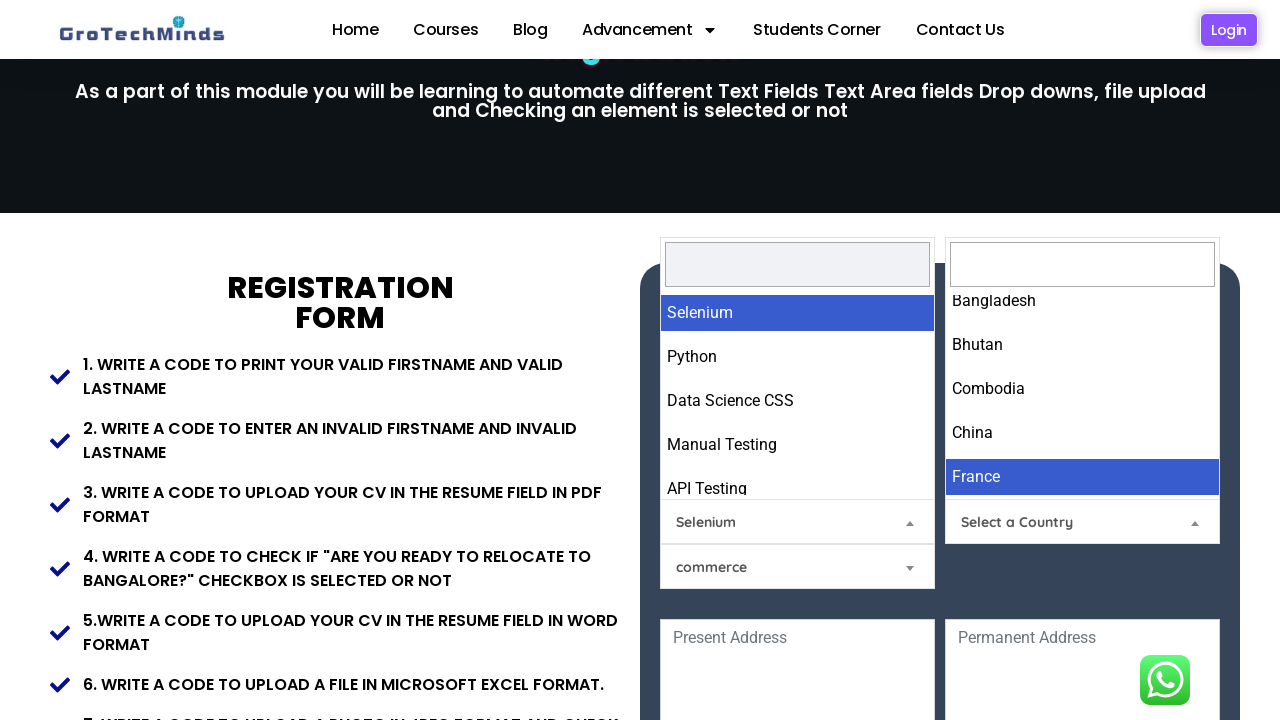

Pressed ArrowDown 7 times in Country dropdown on (//select[@name='Country'])[1]
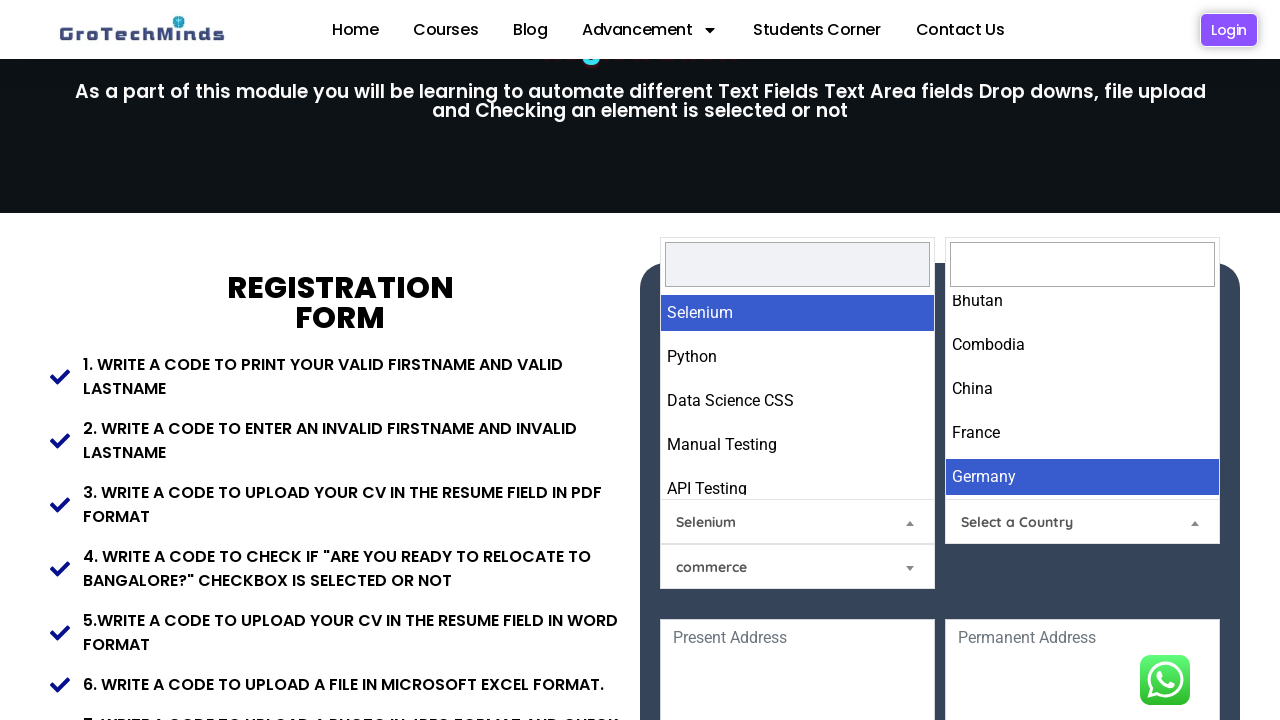

Pressed ArrowDown 8 times in Country dropdown on (//select[@name='Country'])[1]
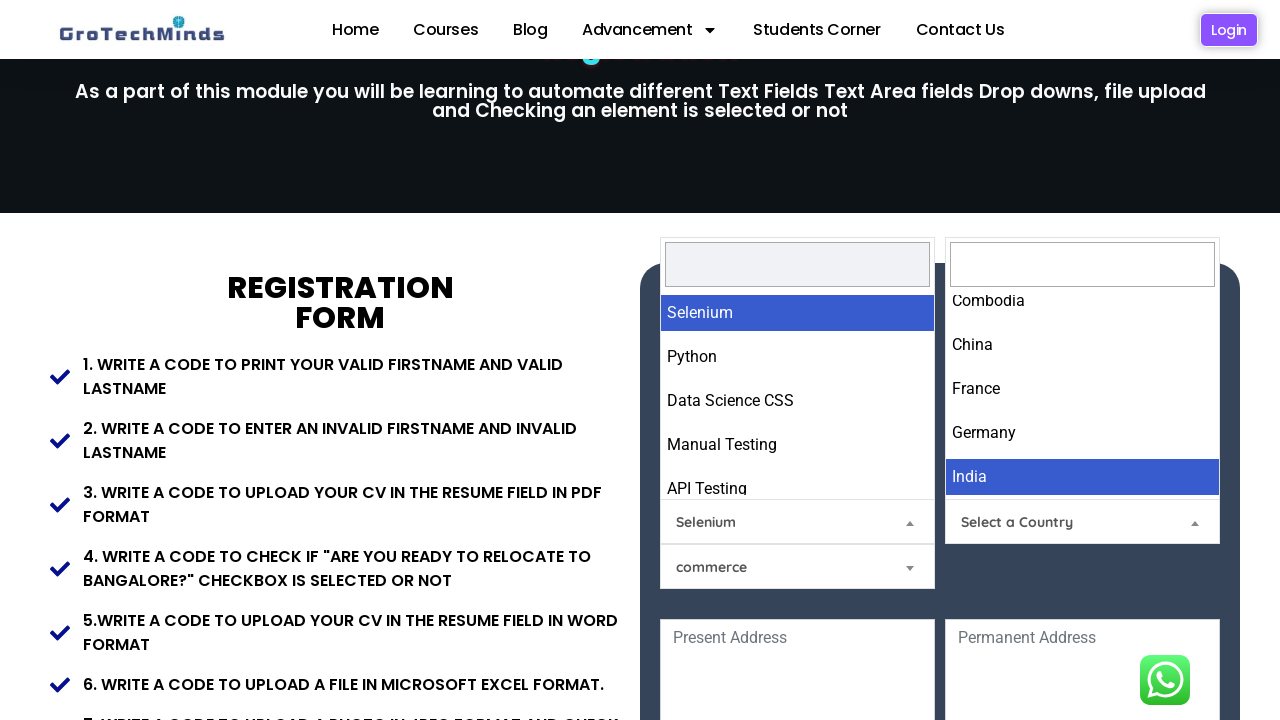

Pressed ArrowDown to navigate in Religion dropdown on select[name='Relegion']
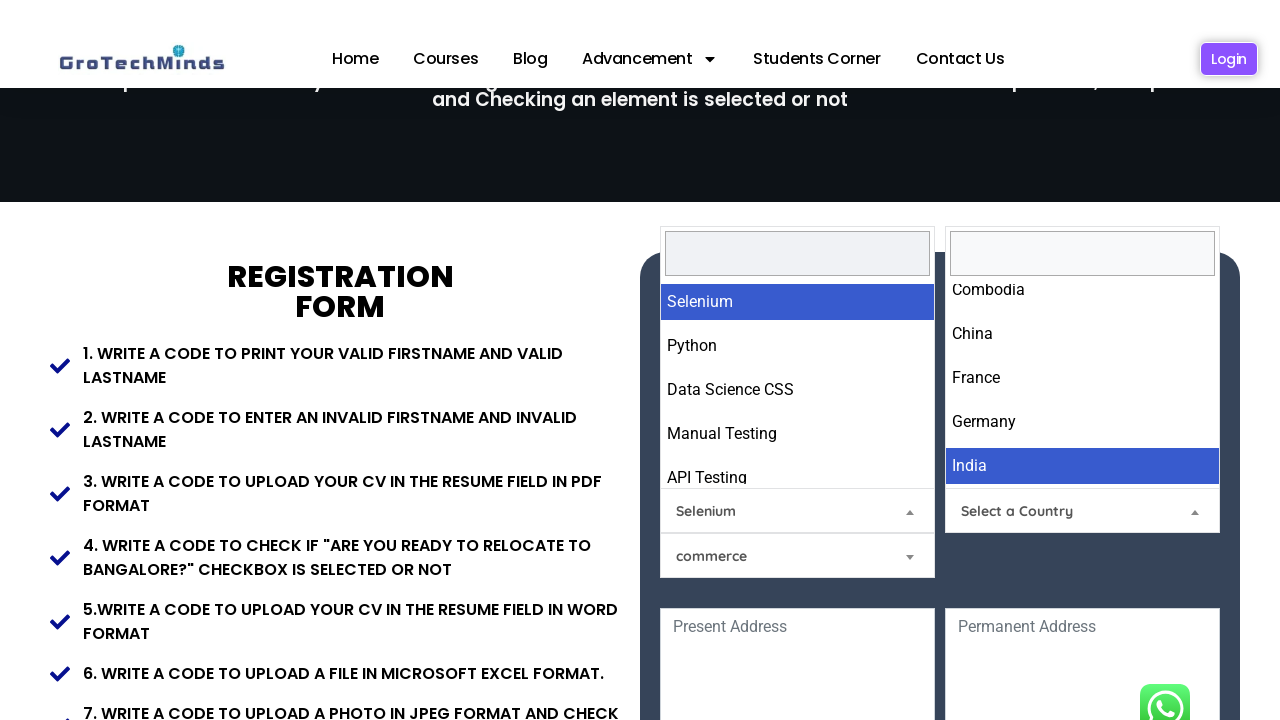

Pressed Enter to select option in Religion dropdown on select[name='Relegion']
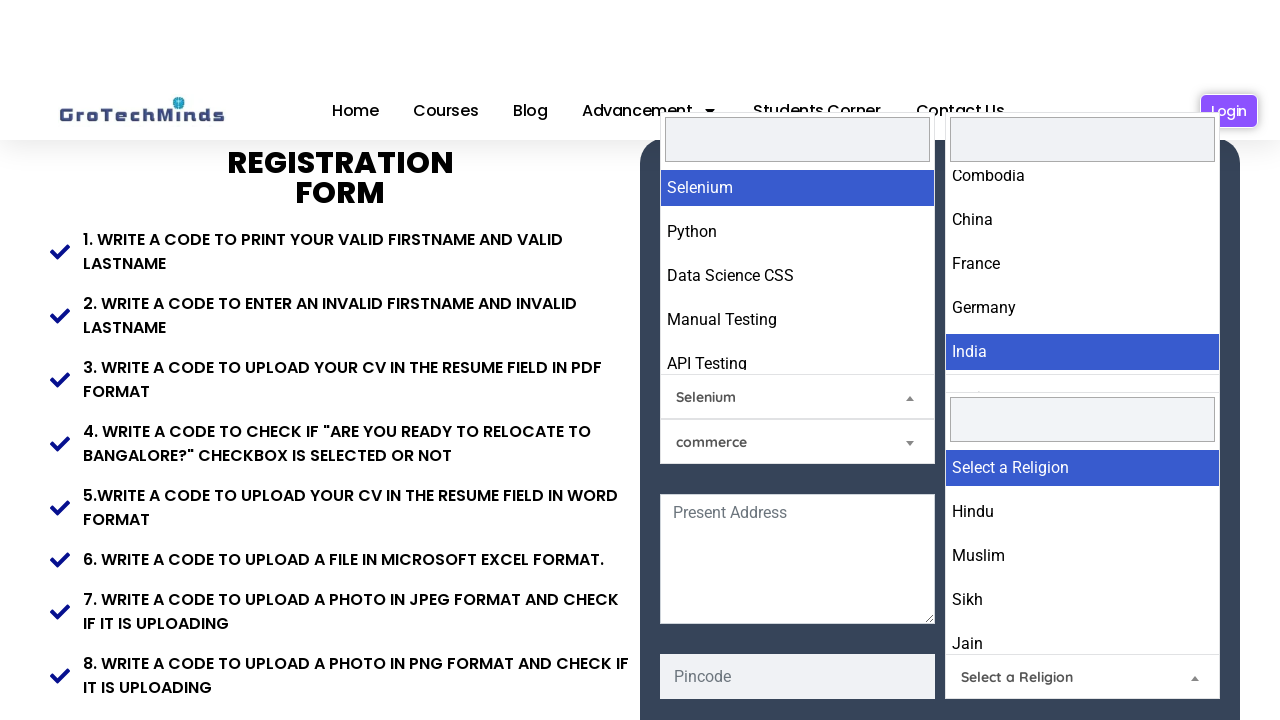

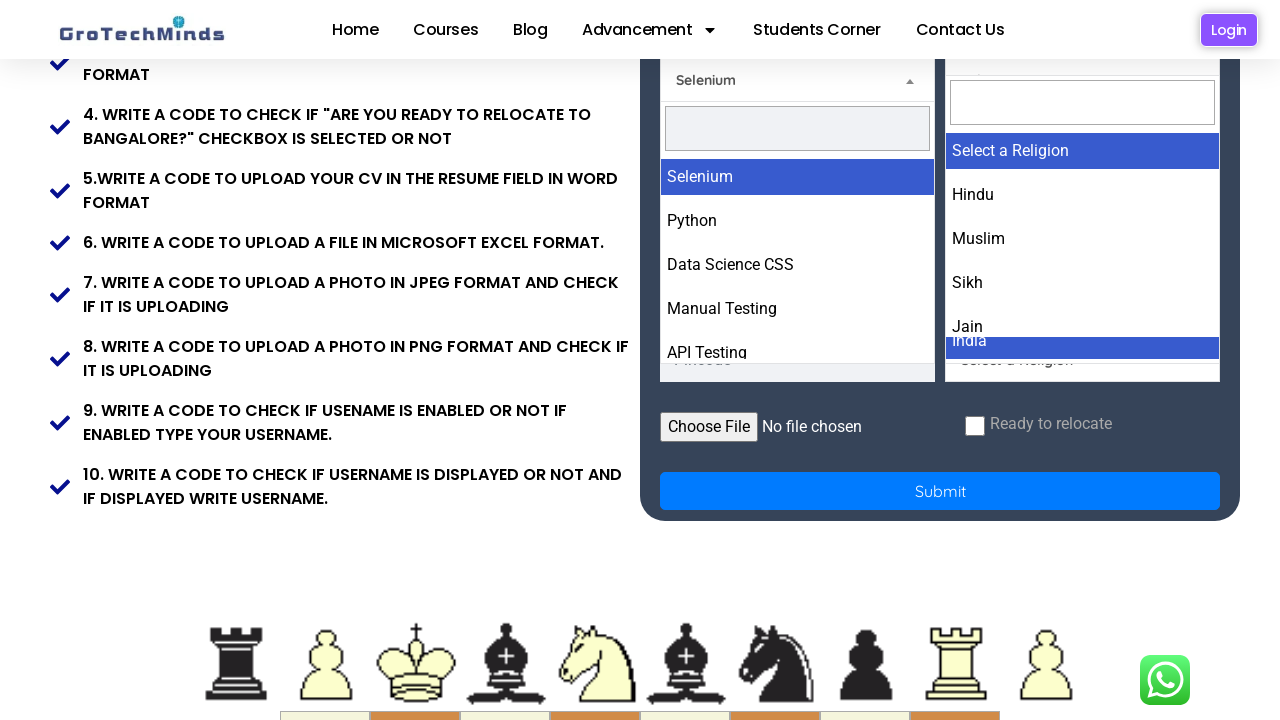